Tests that a todo item is removed when edited to empty text

Starting URL: https://demo.playwright.dev/todomvc

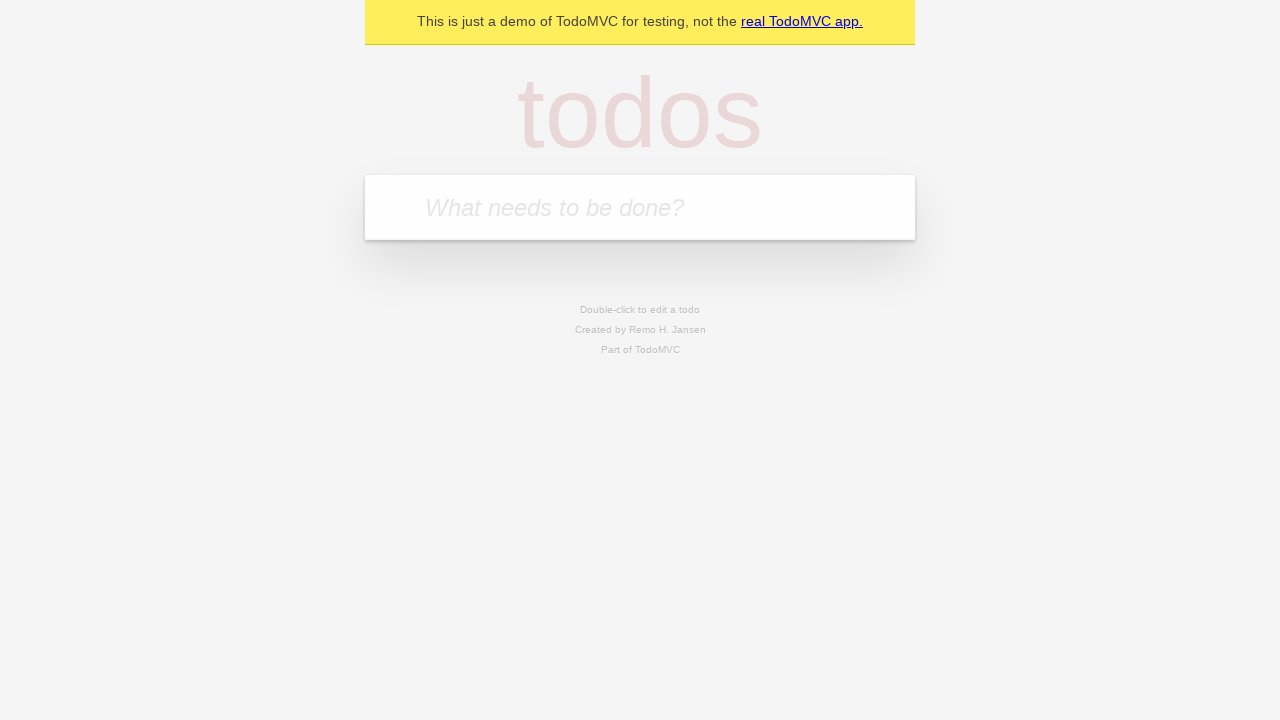

Filled todo input with 'buy some cheese' on internal:attr=[placeholder="What needs to be done?"i]
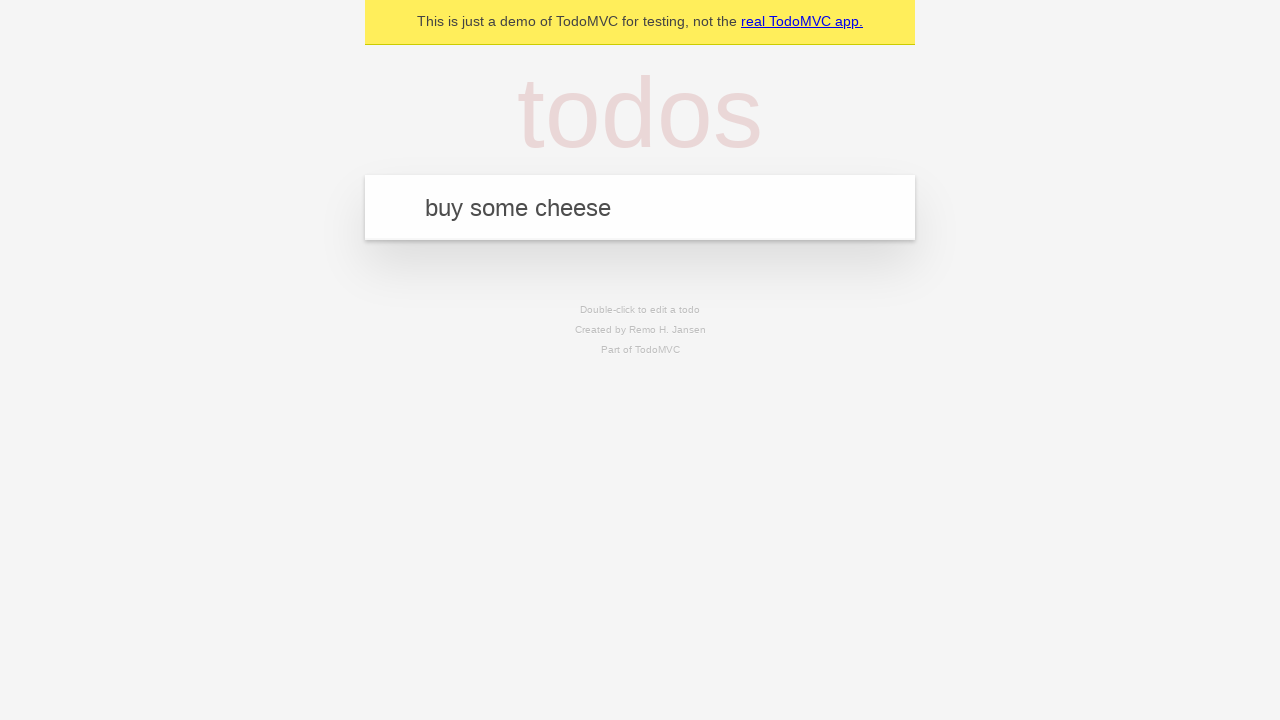

Pressed Enter to add first todo item on internal:attr=[placeholder="What needs to be done?"i]
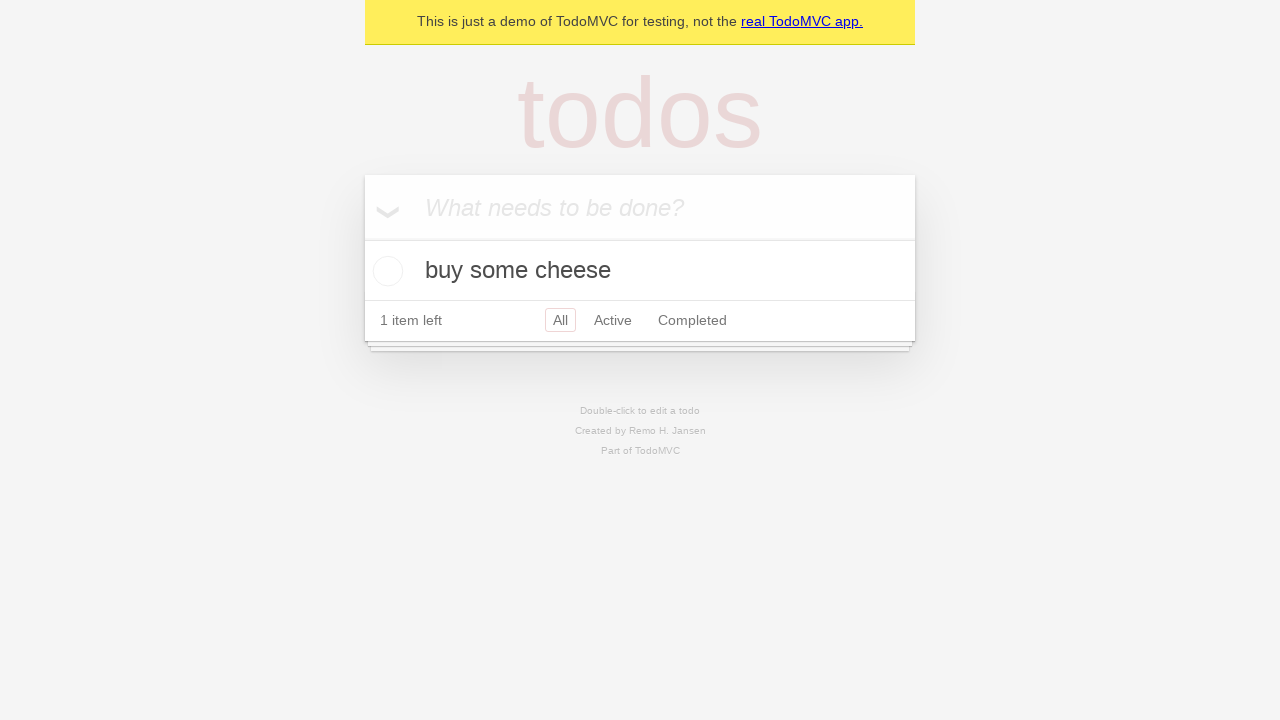

Filled todo input with 'feed the cat' on internal:attr=[placeholder="What needs to be done?"i]
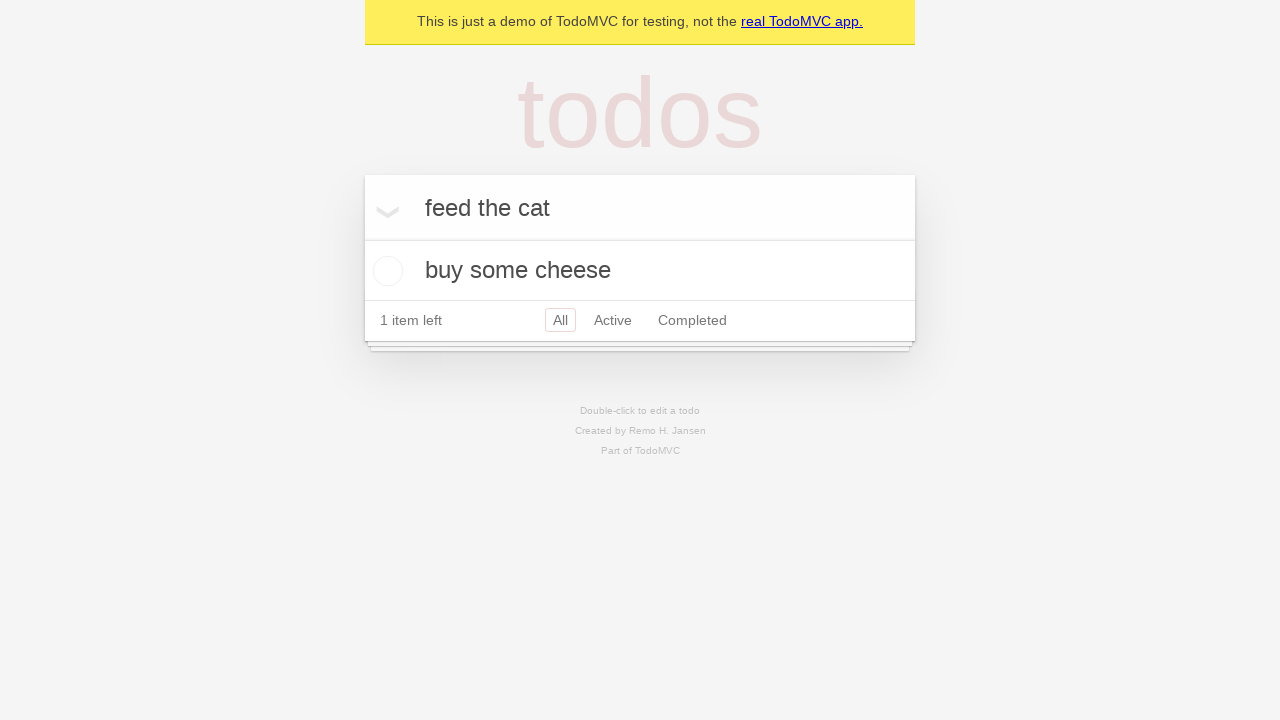

Pressed Enter to add second todo item on internal:attr=[placeholder="What needs to be done?"i]
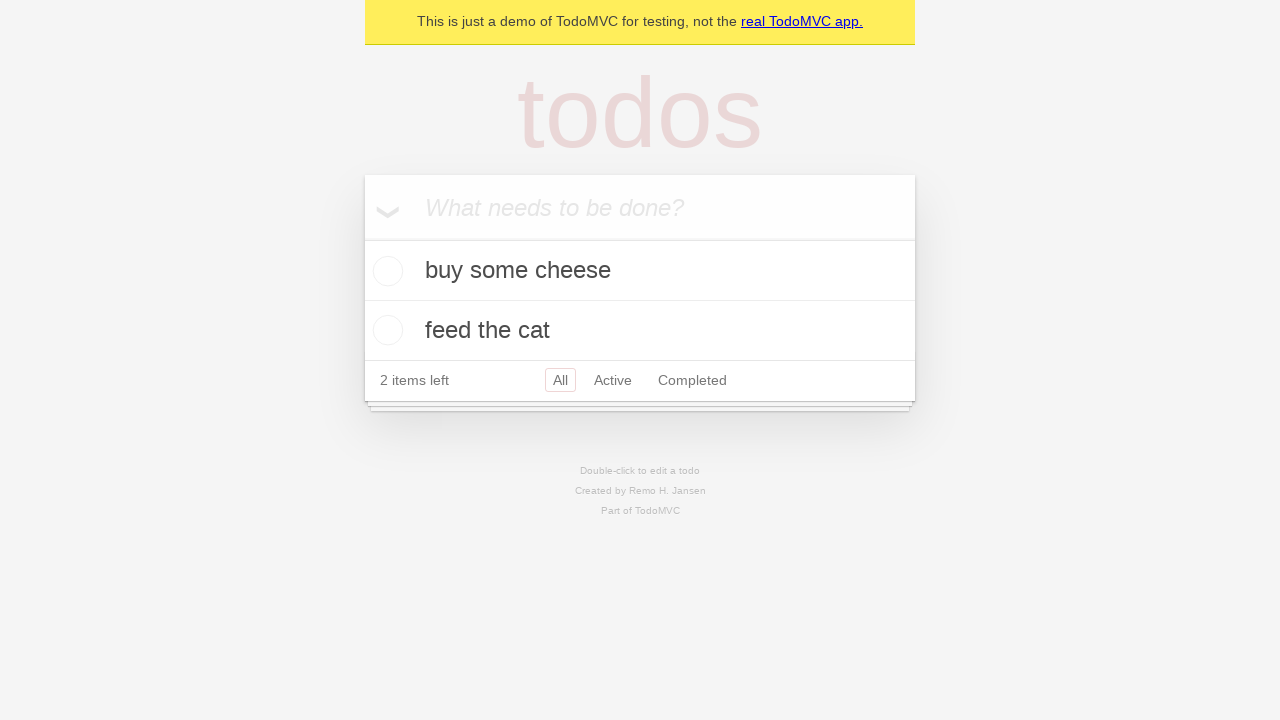

Filled todo input with 'book a doctors appointment' on internal:attr=[placeholder="What needs to be done?"i]
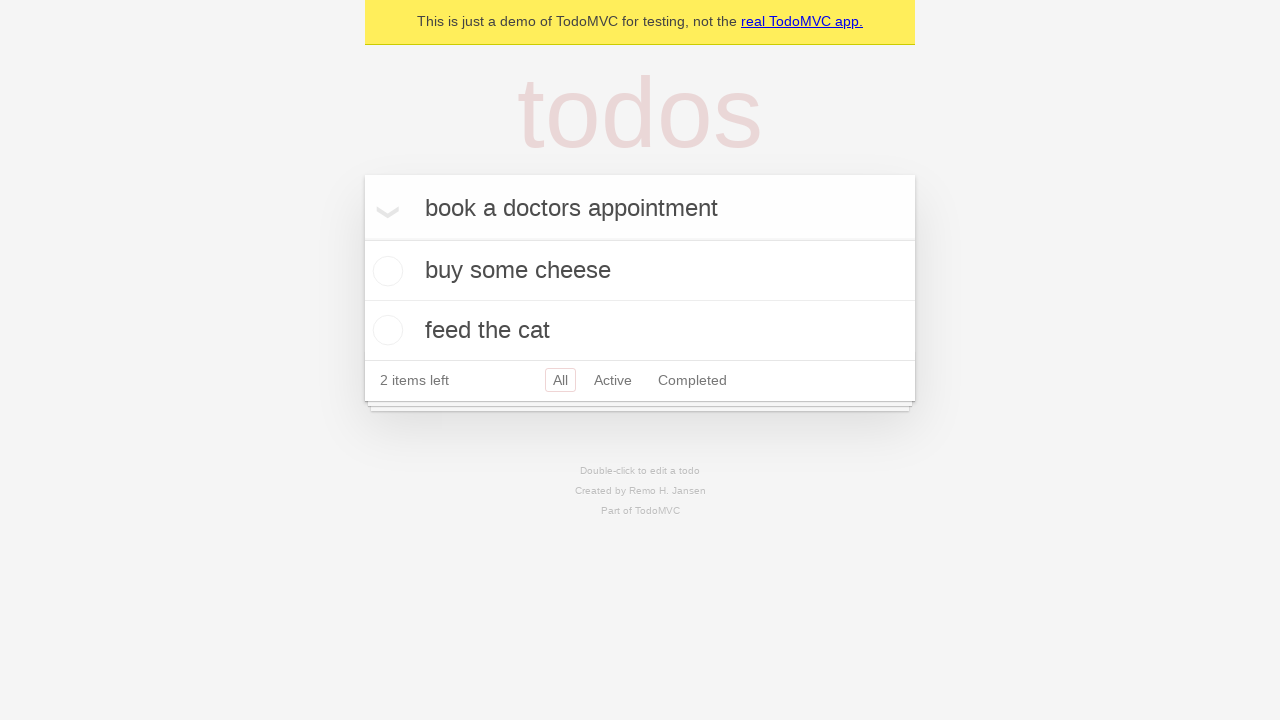

Pressed Enter to add third todo item on internal:attr=[placeholder="What needs to be done?"i]
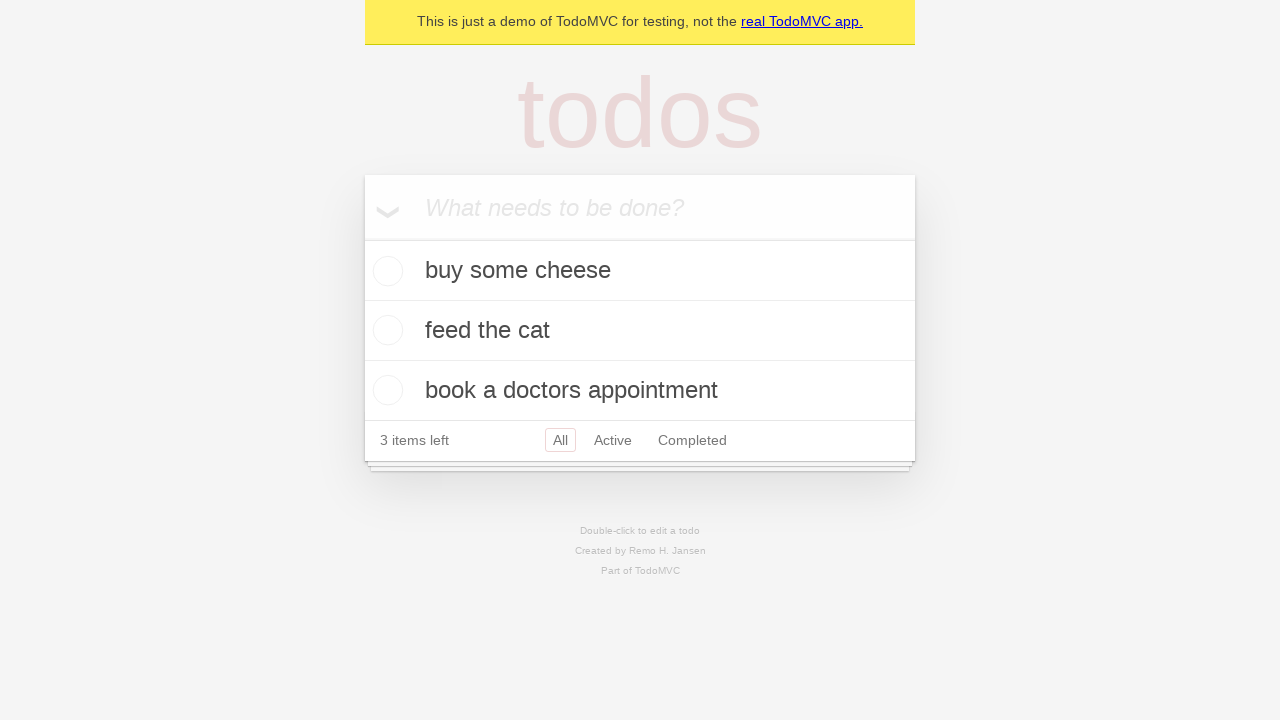

Double-clicked second todo item to enter edit mode at (640, 331) on internal:testid=[data-testid="todo-item"s] >> nth=1
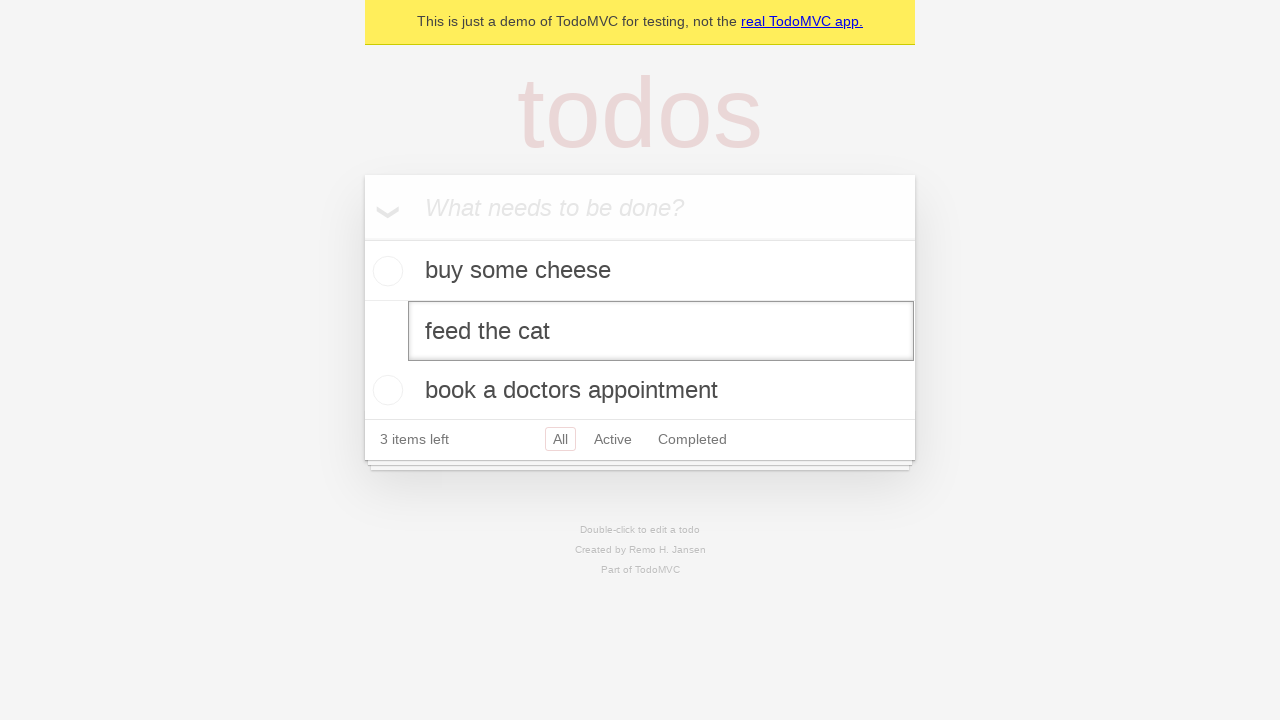

Cleared text in edit field, leaving it empty on internal:testid=[data-testid="todo-item"s] >> nth=1 >> internal:role=textbox[nam
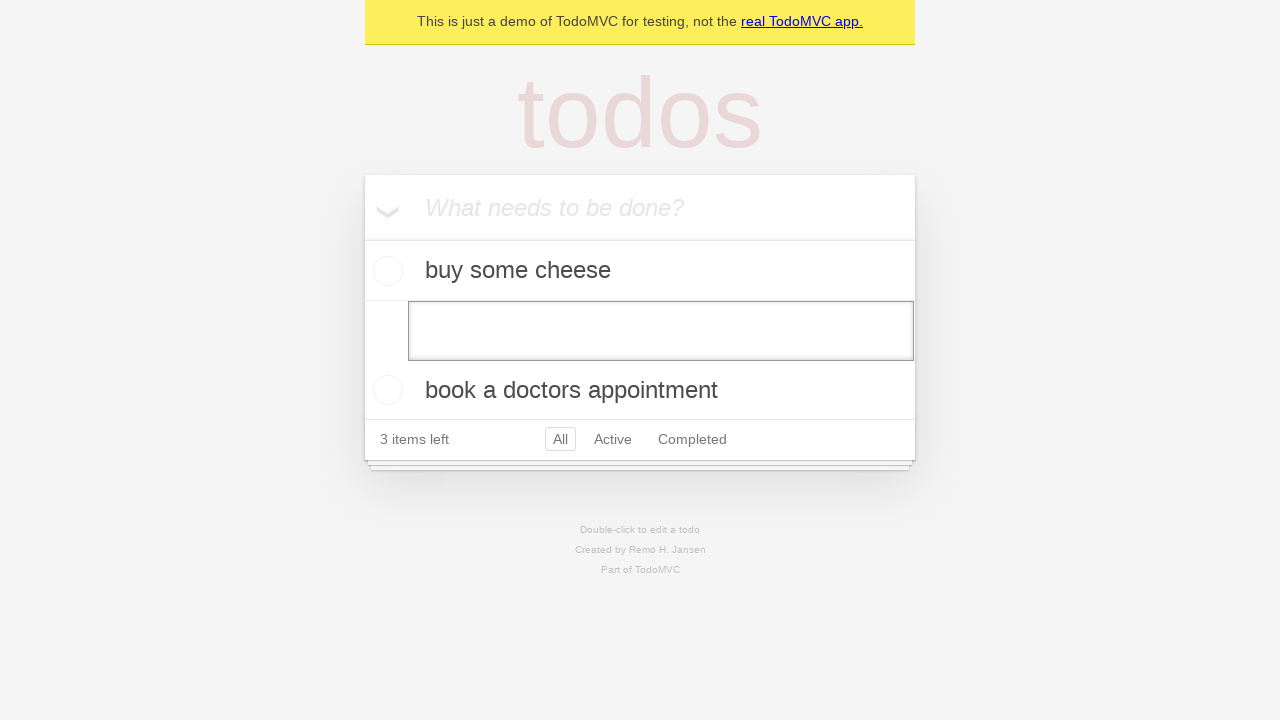

Pressed Enter to confirm edit with empty text, removing the todo item on internal:testid=[data-testid="todo-item"s] >> nth=1 >> internal:role=textbox[nam
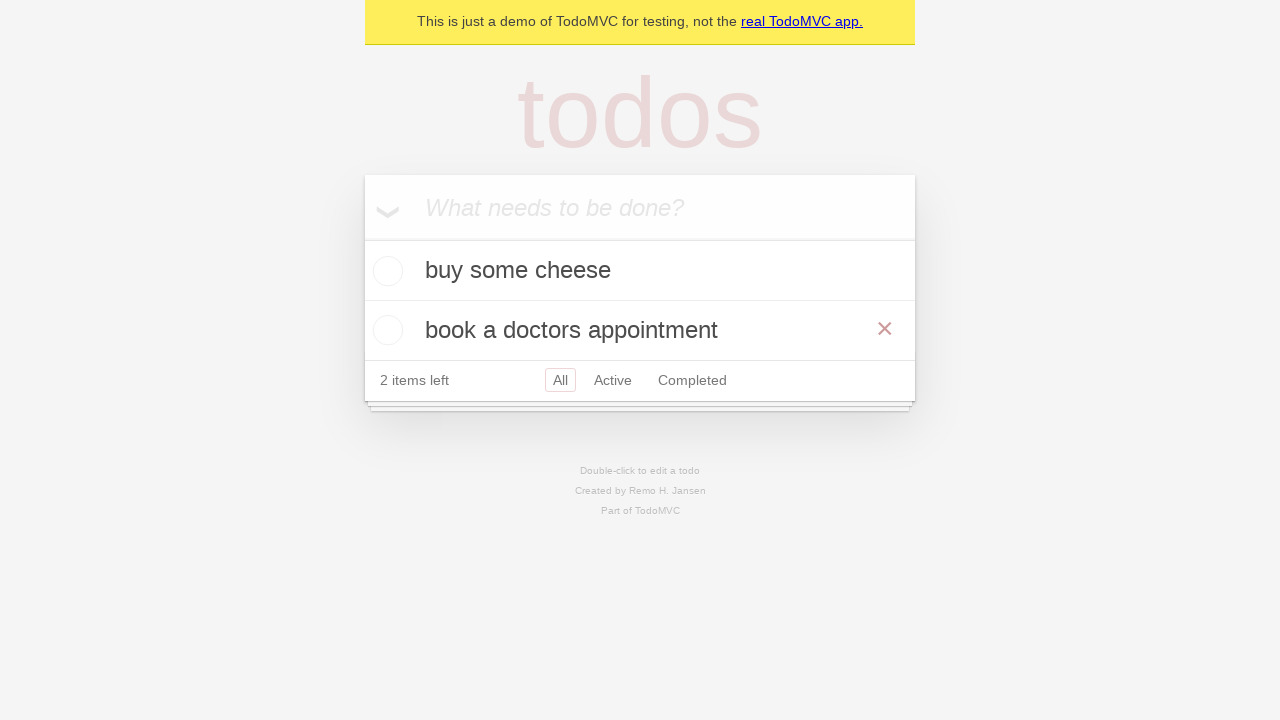

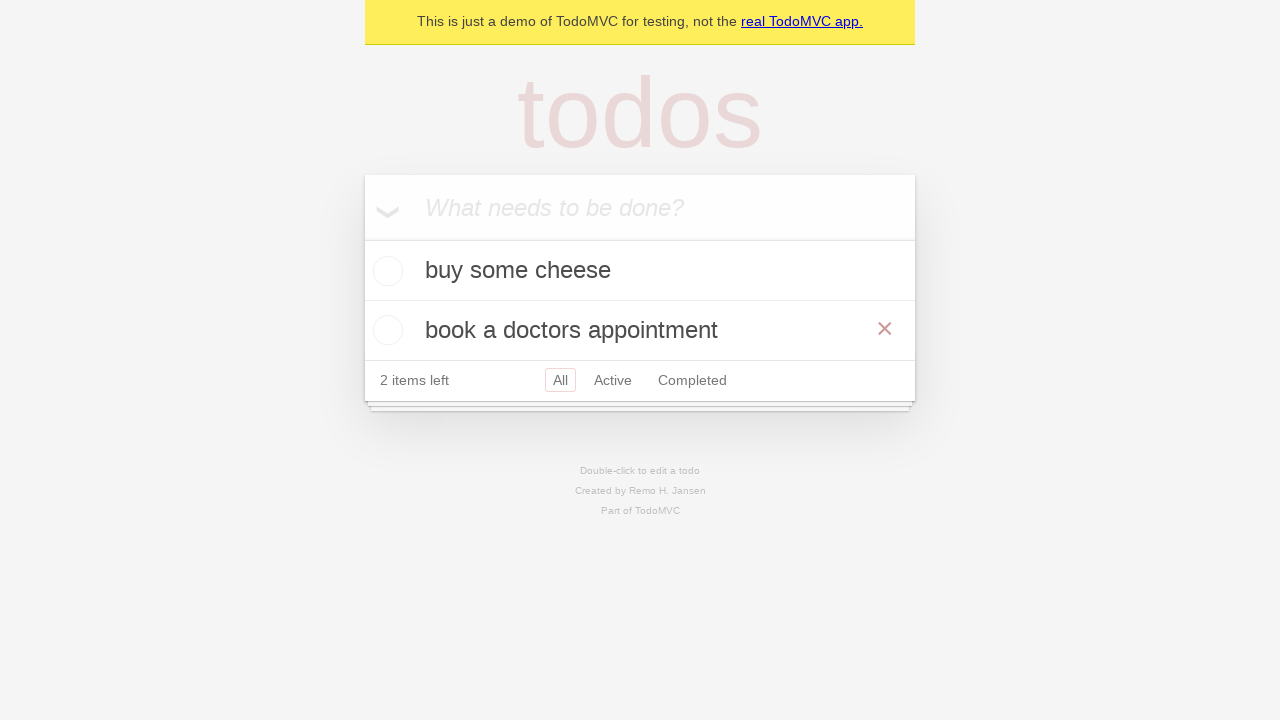